Tests displaying all items after filtering by switching back to All filter

Starting URL: https://demo.playwright.dev/todomvc

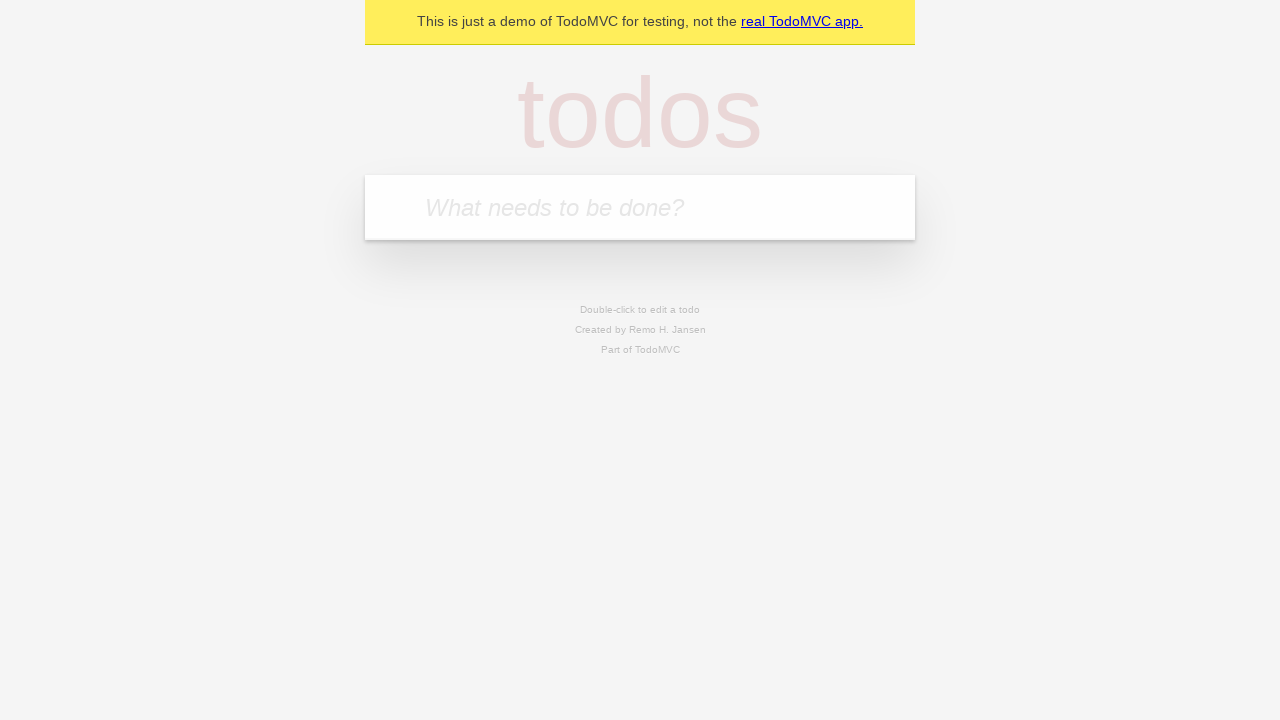

Filled todo input with 'buy some cheese' on internal:attr=[placeholder="What needs to be done?"i]
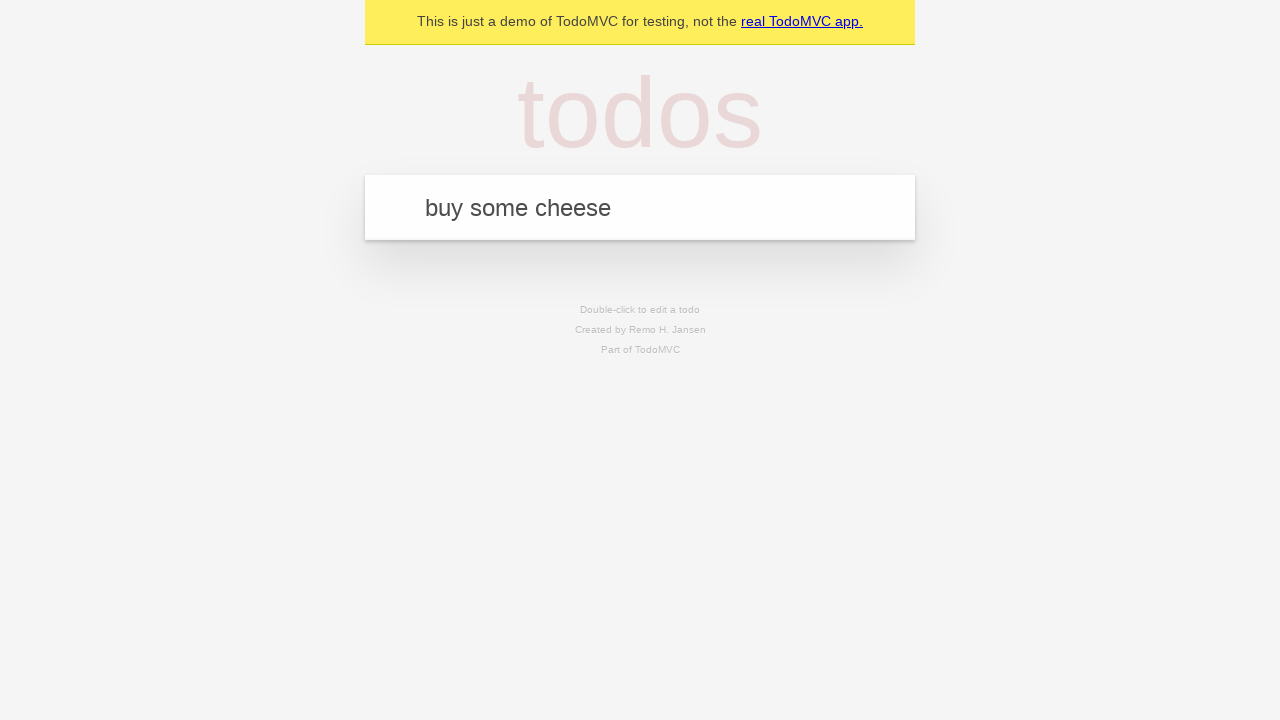

Pressed Enter to add 'buy some cheese' to todo list on internal:attr=[placeholder="What needs to be done?"i]
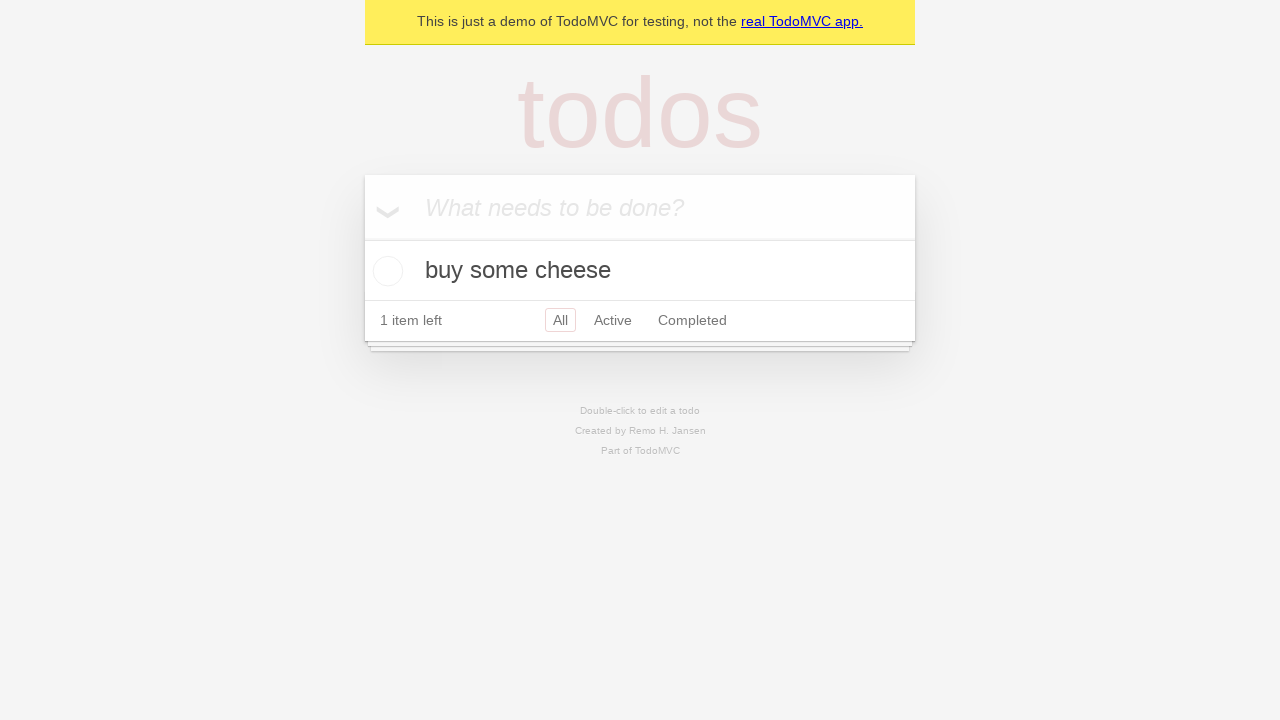

Filled todo input with 'feed the cat' on internal:attr=[placeholder="What needs to be done?"i]
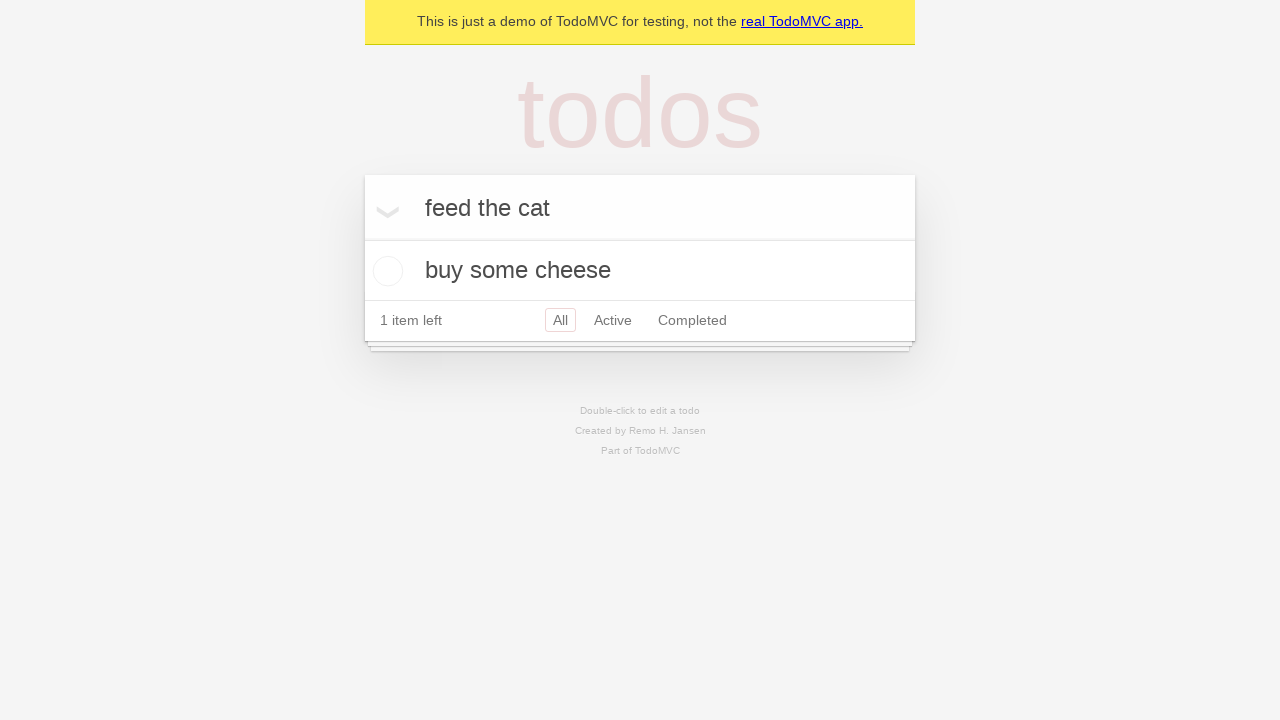

Pressed Enter to add 'feed the cat' to todo list on internal:attr=[placeholder="What needs to be done?"i]
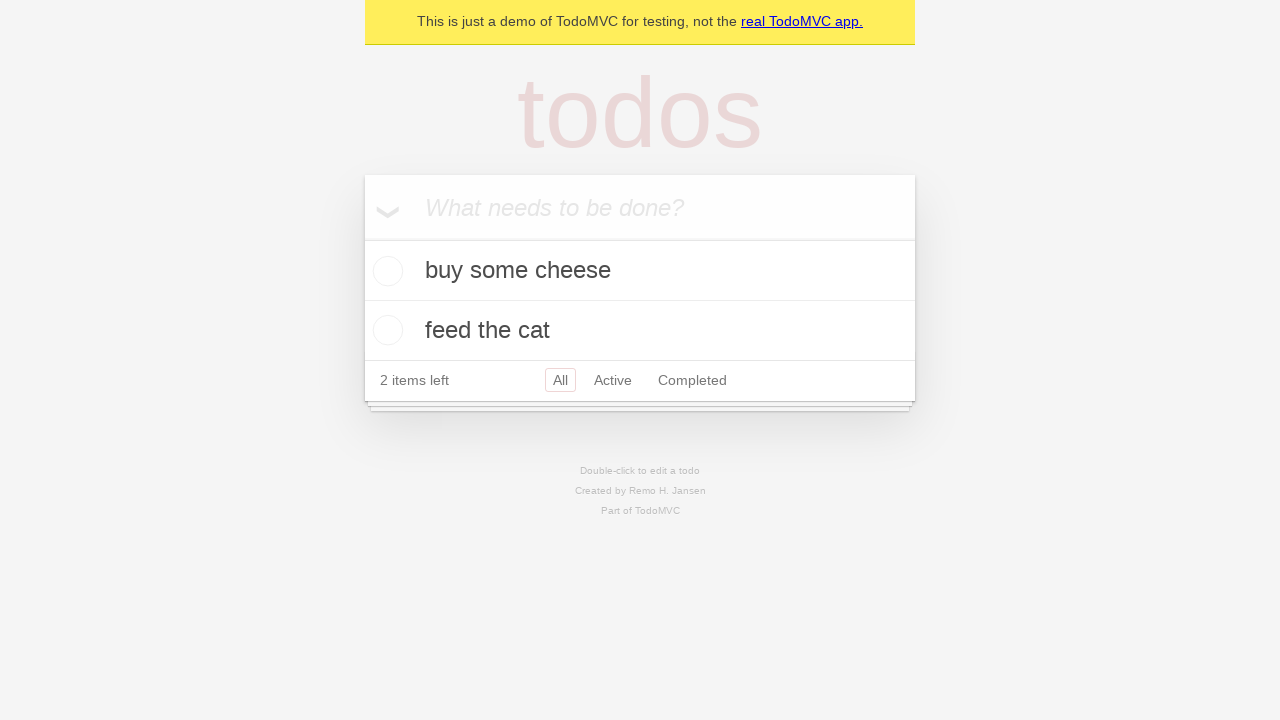

Filled todo input with 'book a doctors appointment' on internal:attr=[placeholder="What needs to be done?"i]
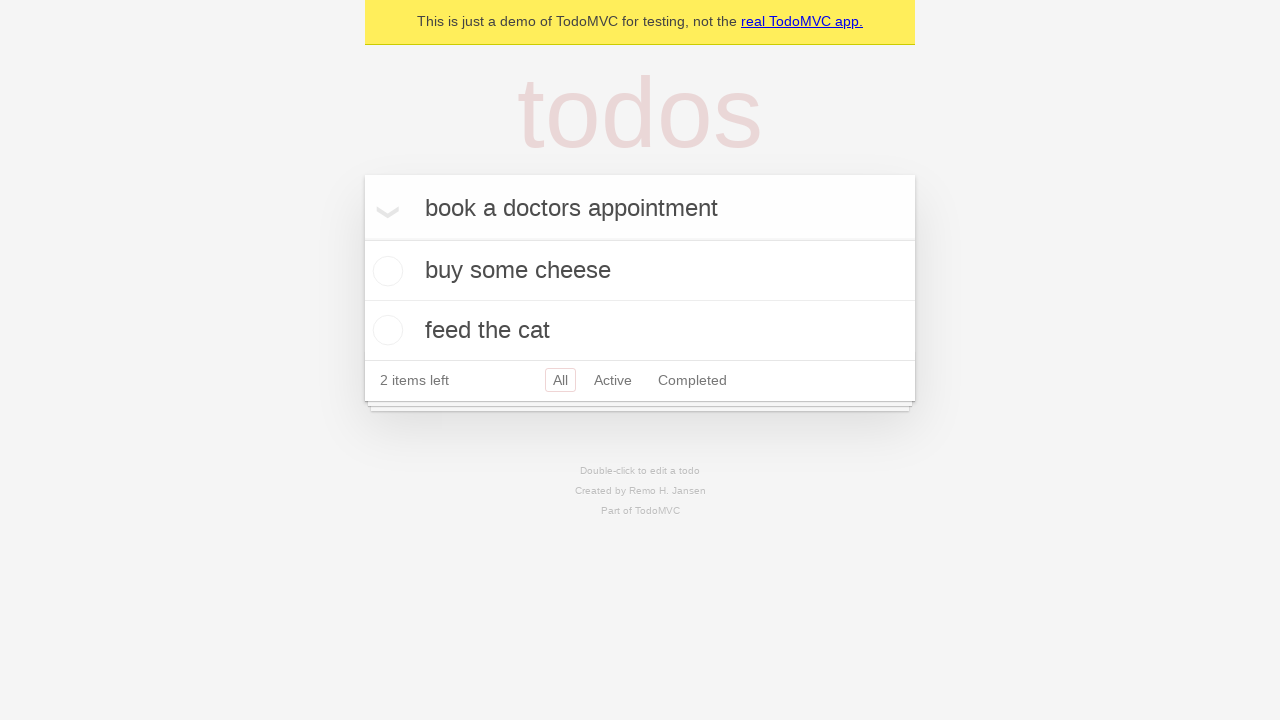

Pressed Enter to add 'book a doctors appointment' to todo list on internal:attr=[placeholder="What needs to be done?"i]
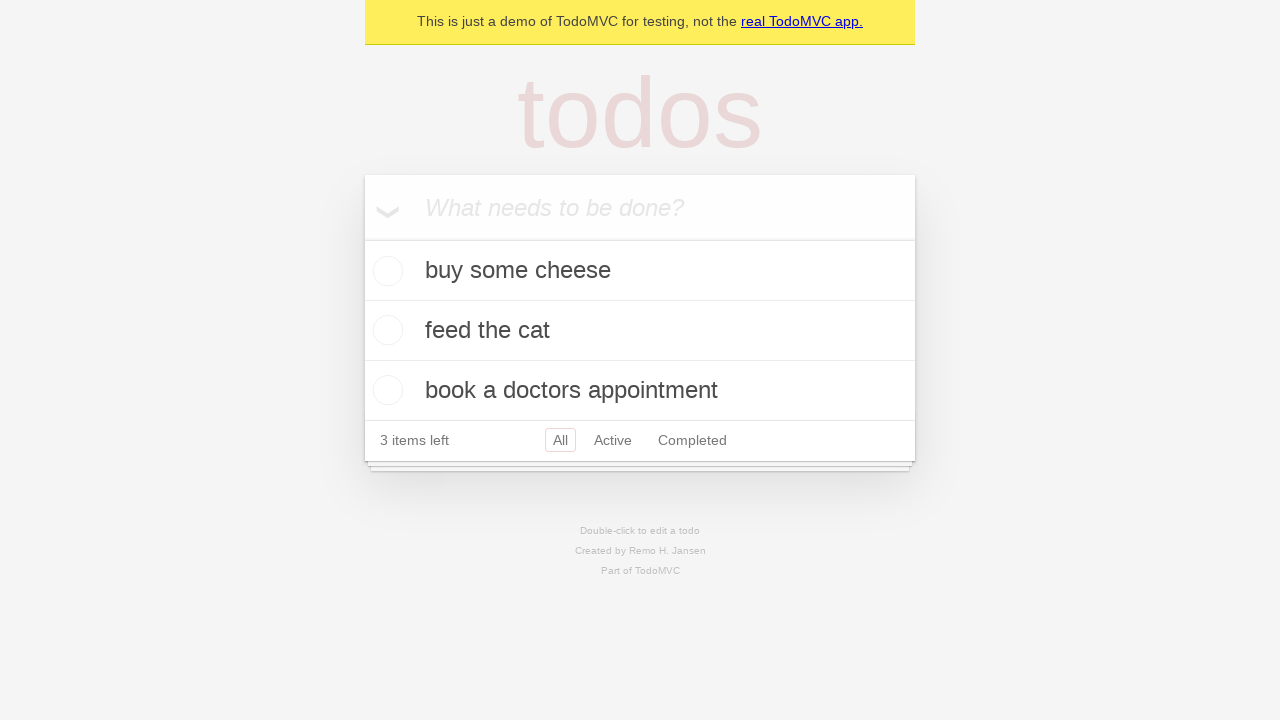

Checked the second todo item checkbox at (385, 330) on internal:testid=[data-testid="todo-item"s] >> nth=1 >> internal:role=checkbox
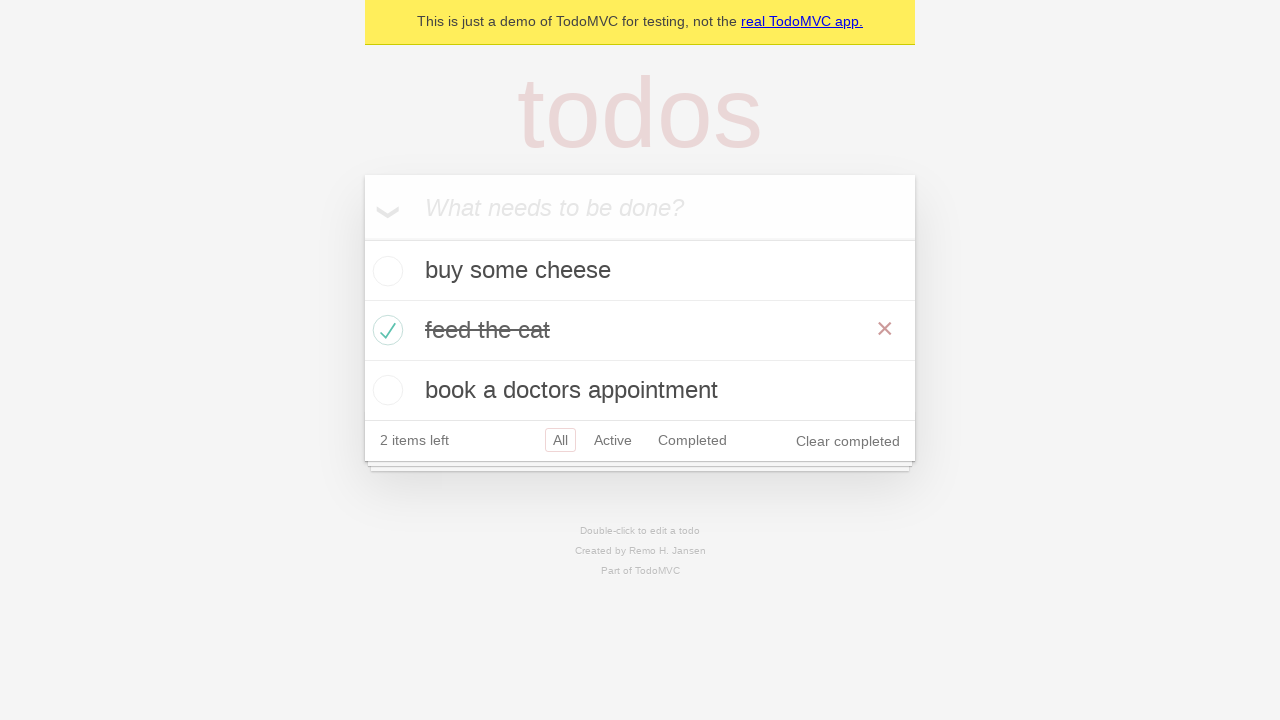

Clicked Active filter to show active todos at (613, 440) on internal:role=link[name="Active"i]
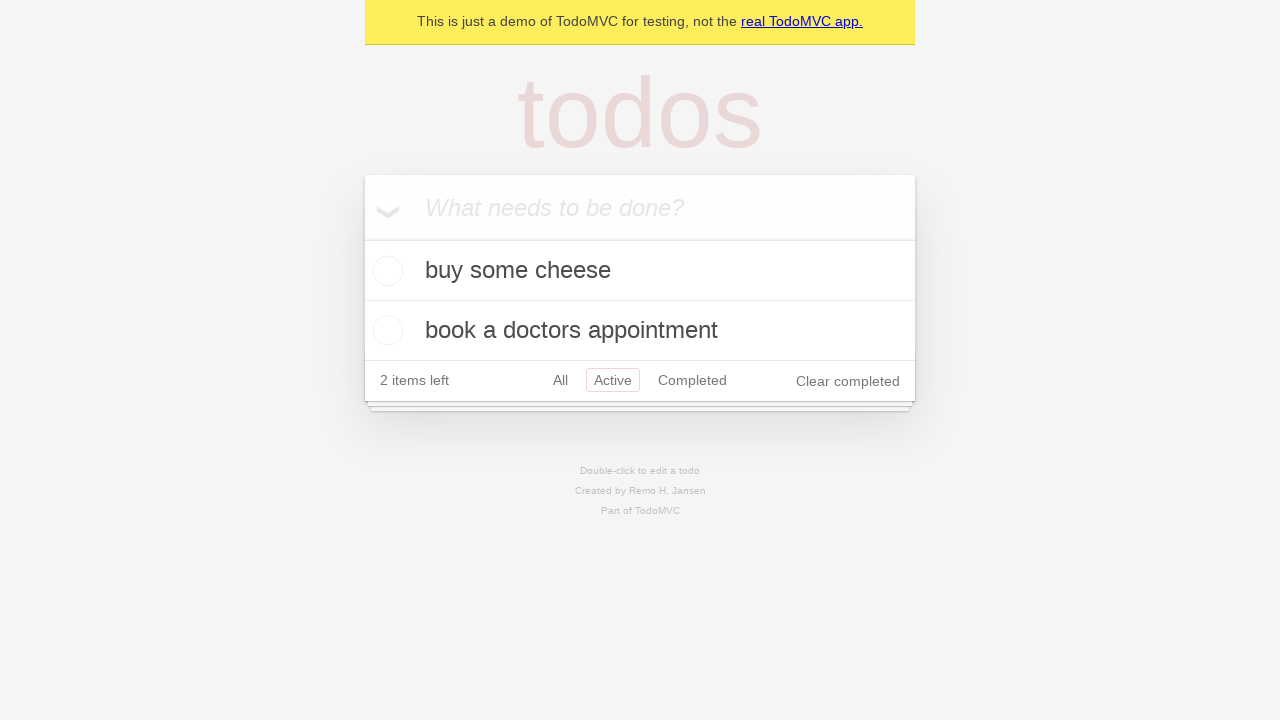

Clicked Completed filter to show completed todos at (692, 380) on internal:role=link[name="Completed"i]
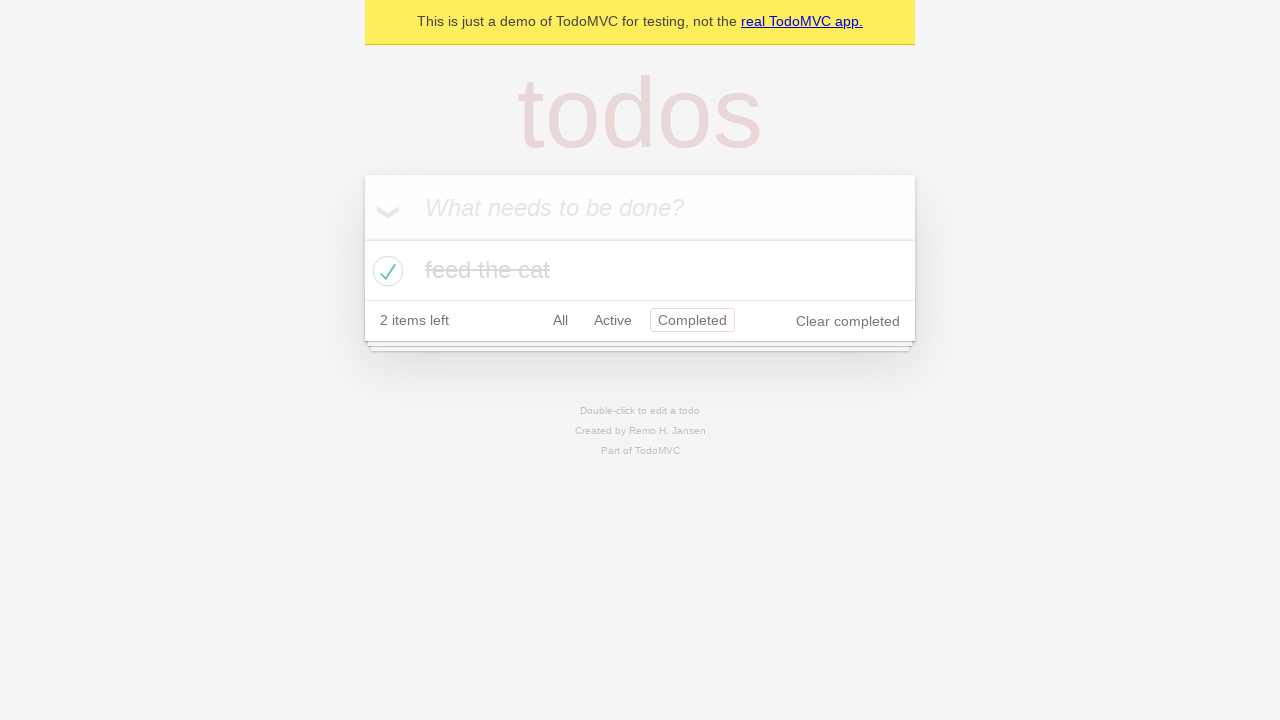

Clicked All filter to display all items at (560, 320) on internal:role=link[name="All"i]
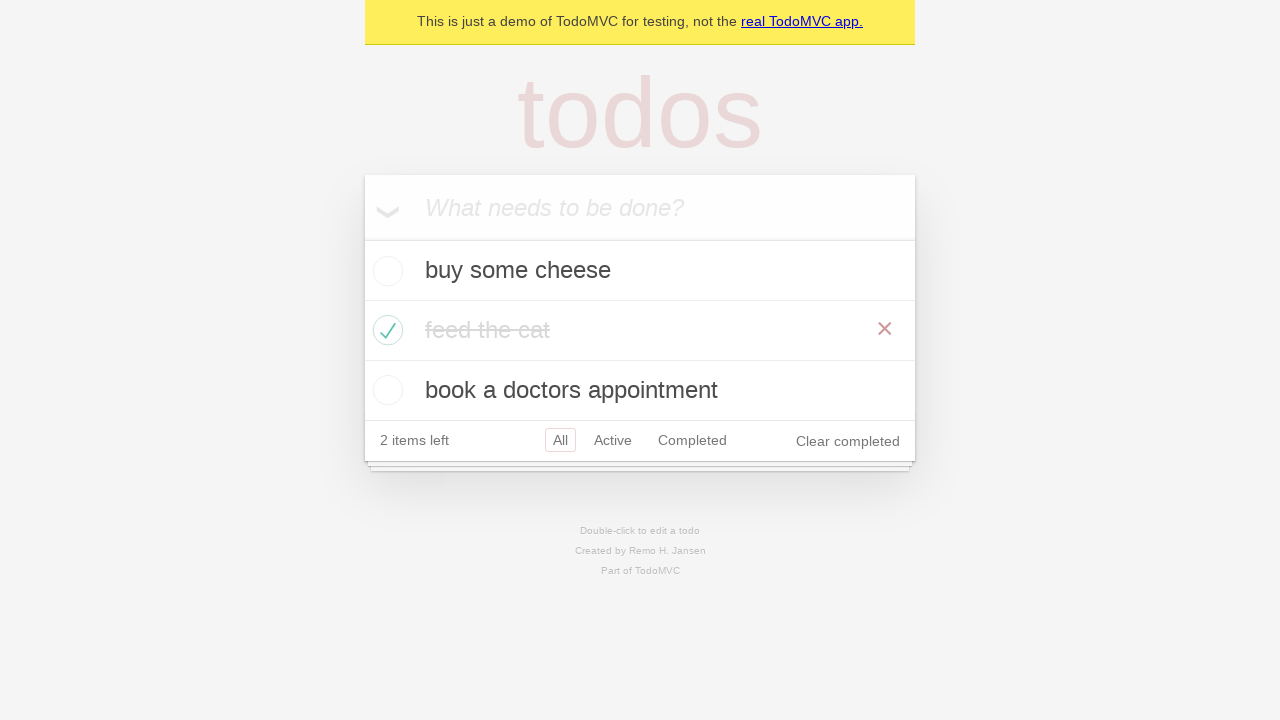

All todo items loaded and visible after switching back to All filter
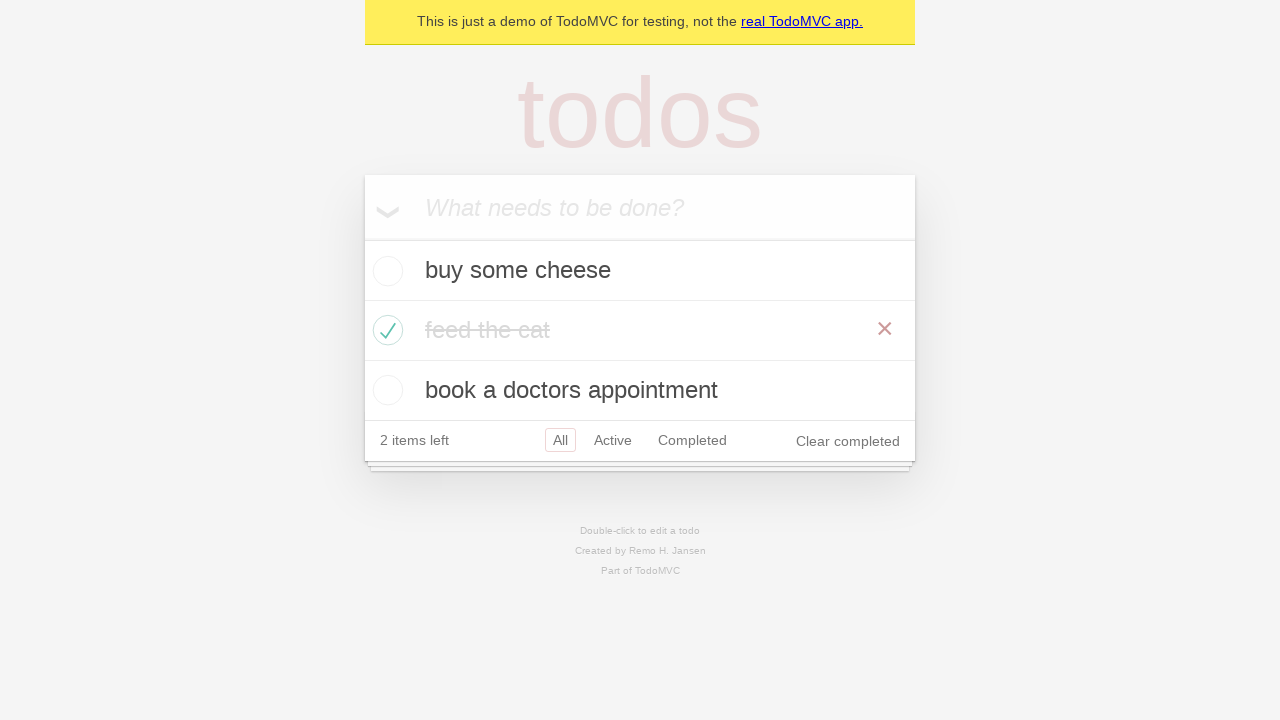

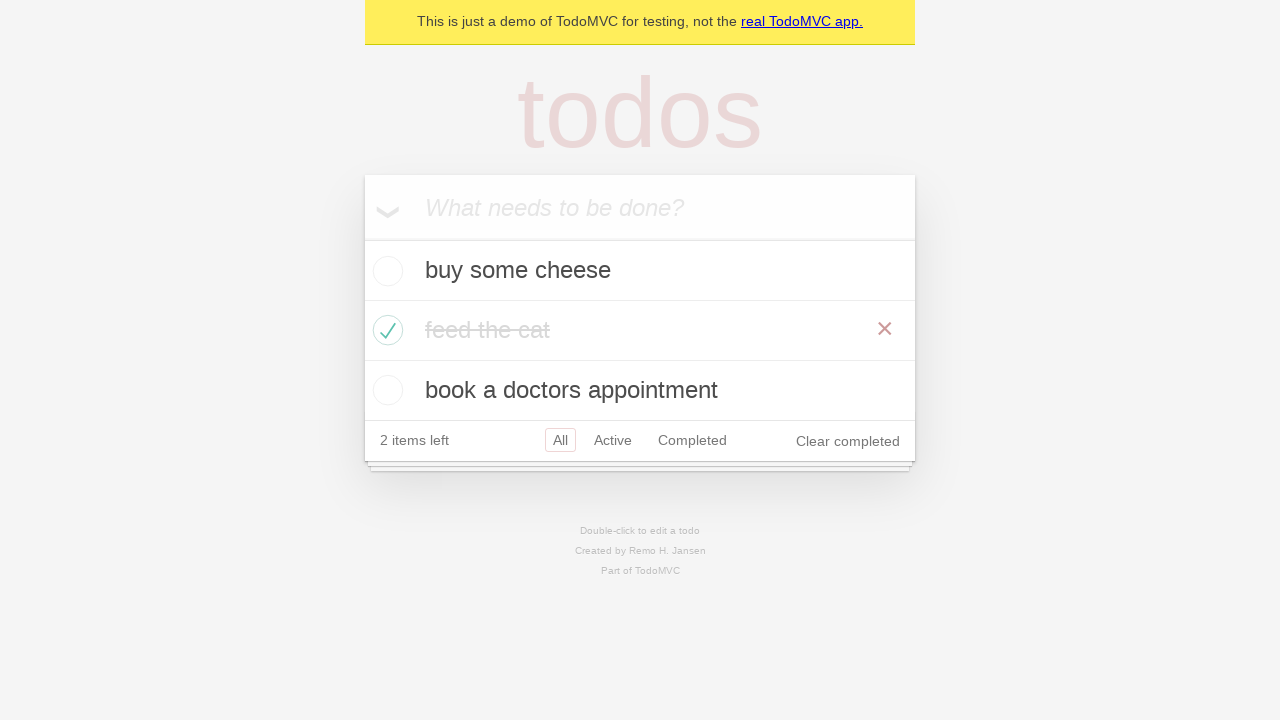